Tests drag and drop by offset, dragging element A to the position of element B using coordinates

Starting URL: https://crossbrowsertesting.github.io/drag-and-drop

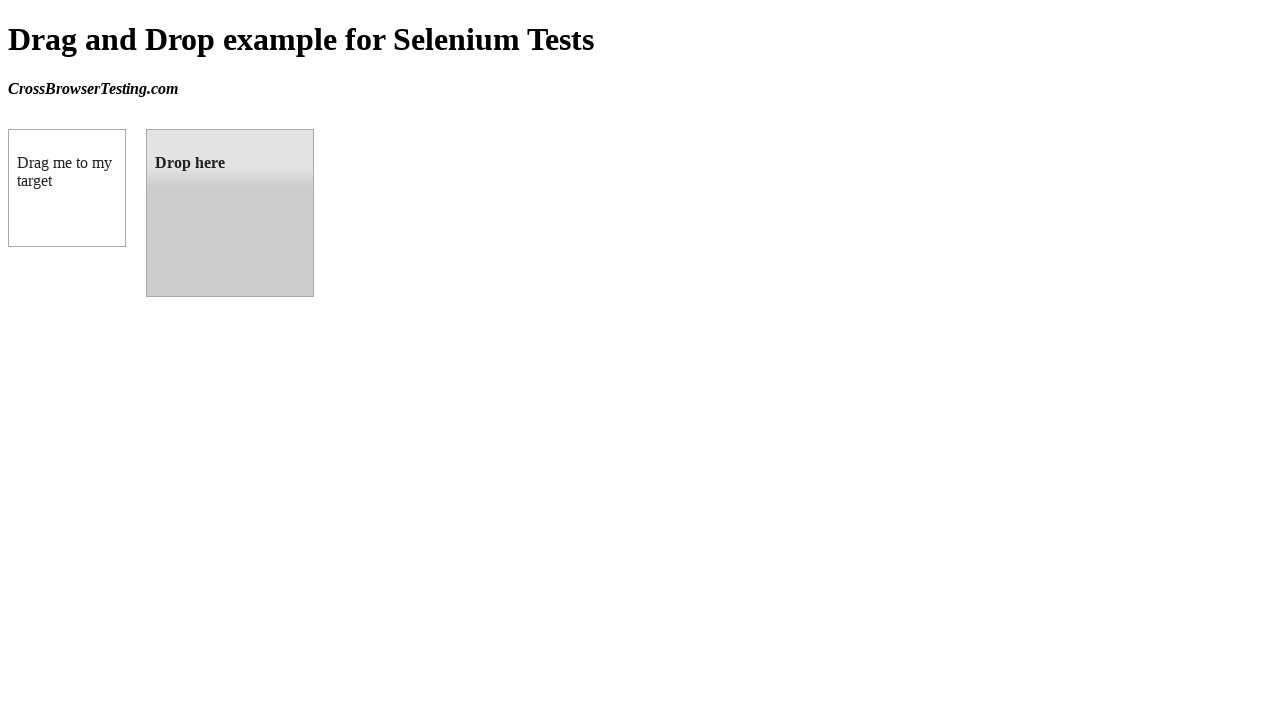

Located draggable element A
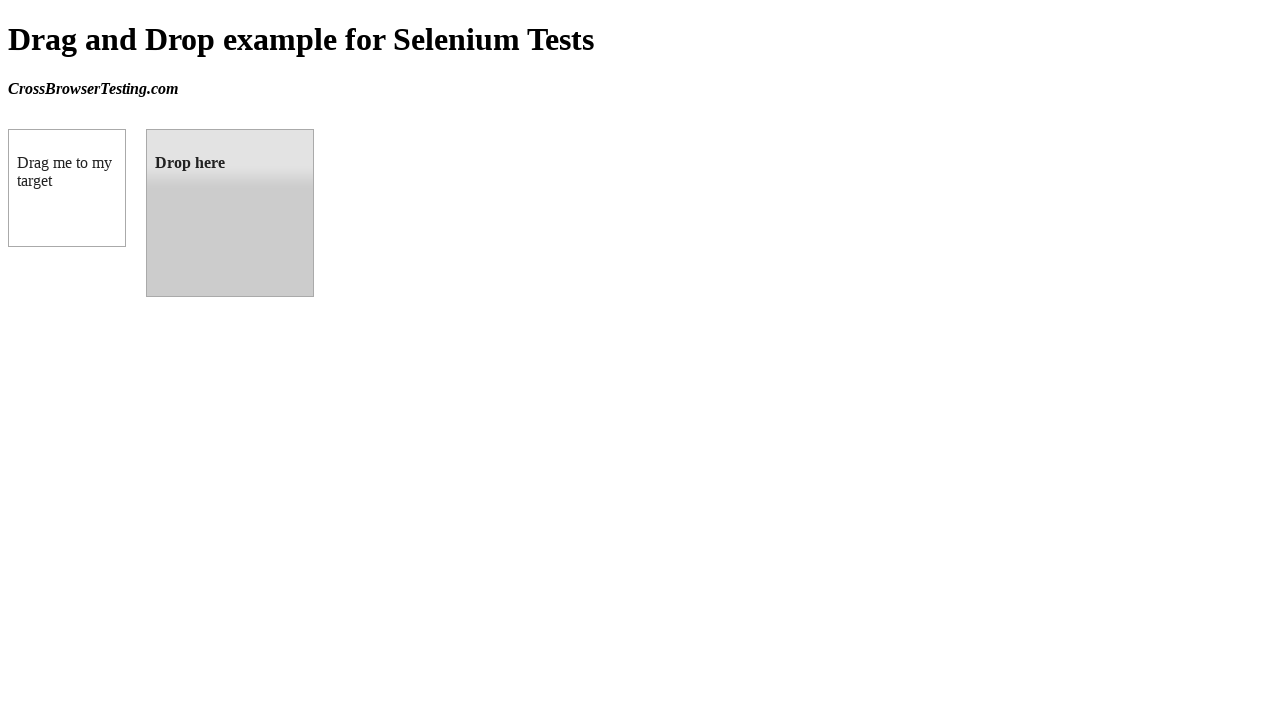

Located droppable element B
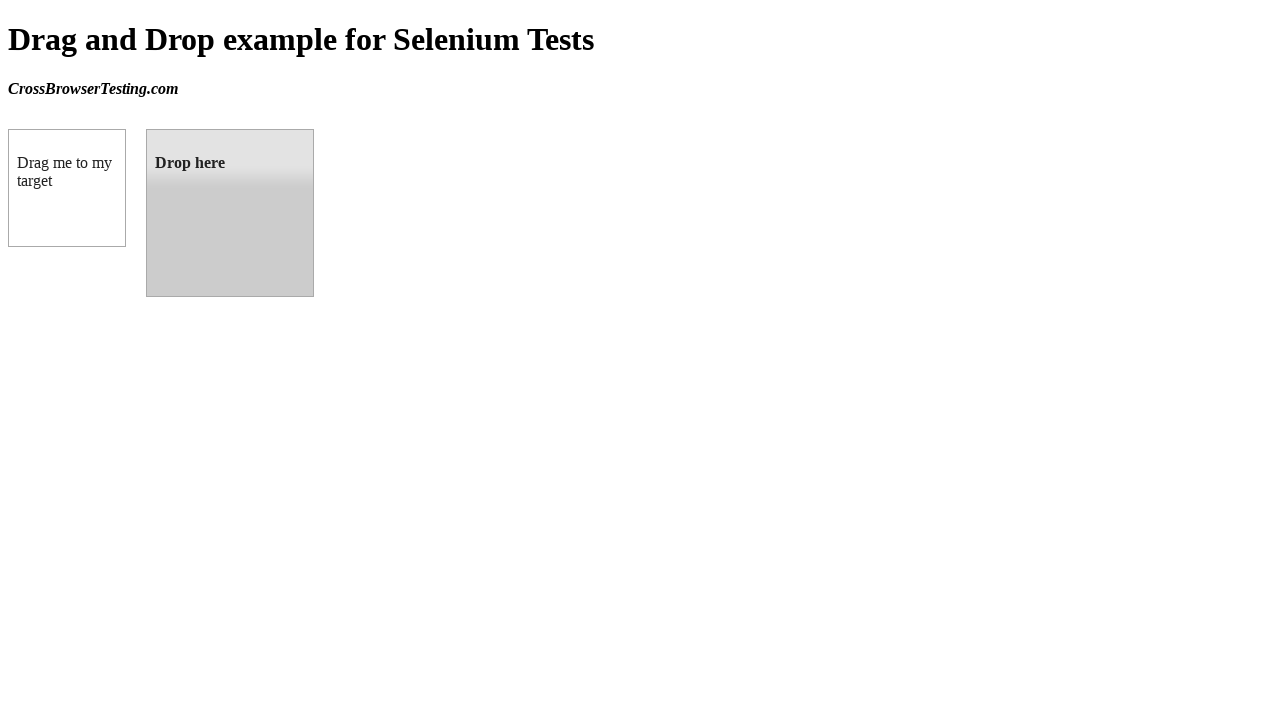

Retrieved bounding box coordinates of target element
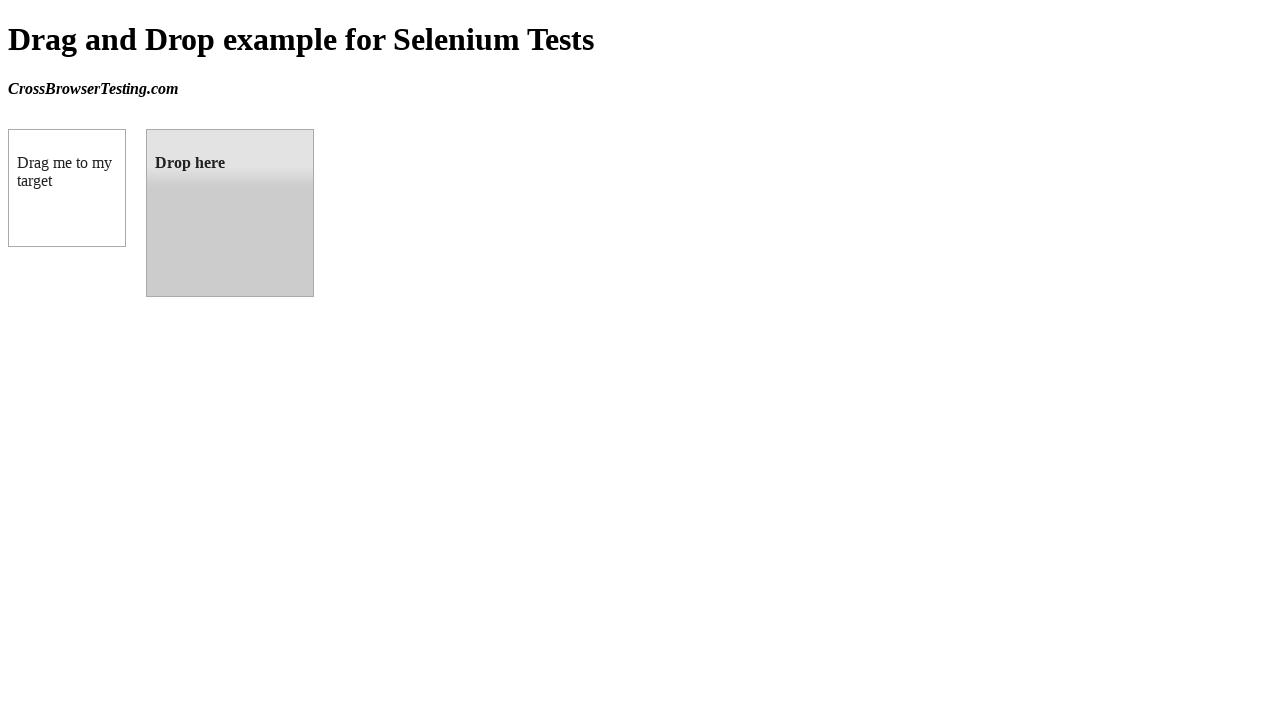

Dragged element A to the center position of element B at (231, 214)
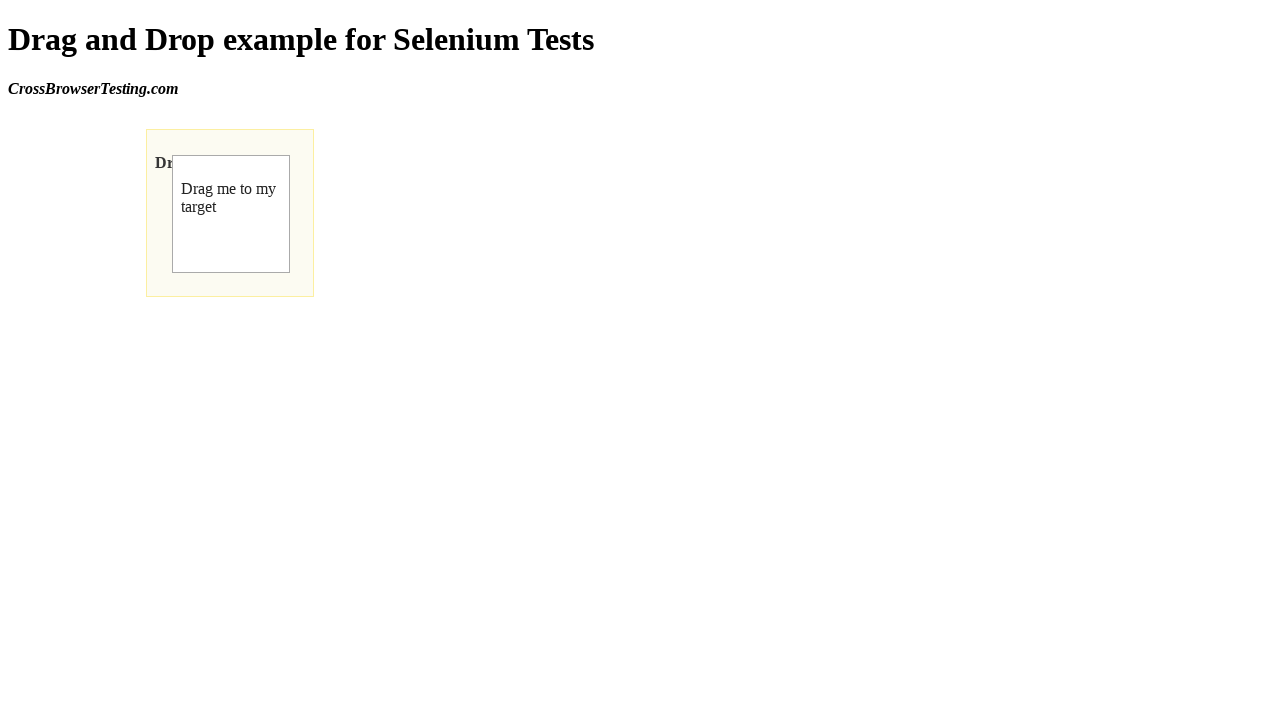

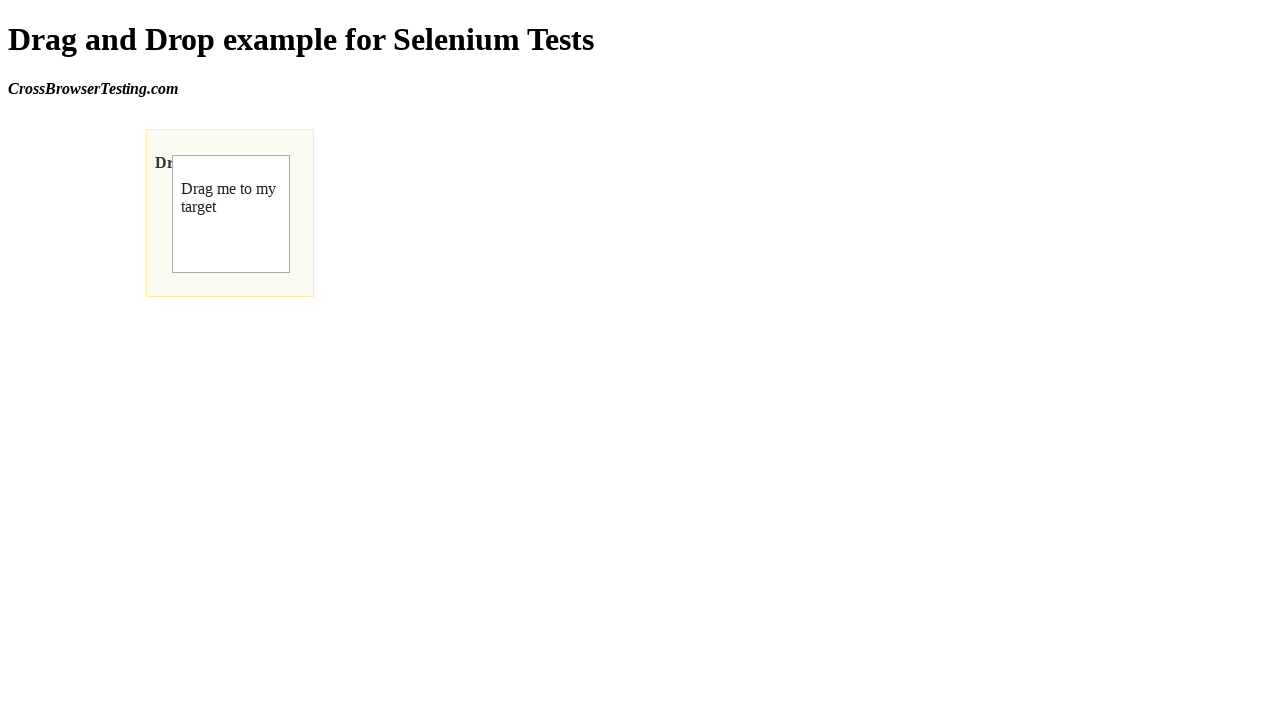